Tests drag and drop functionality by dragging an element to a target drop zone within an iframe

Starting URL: https://jqueryui.com/droppable

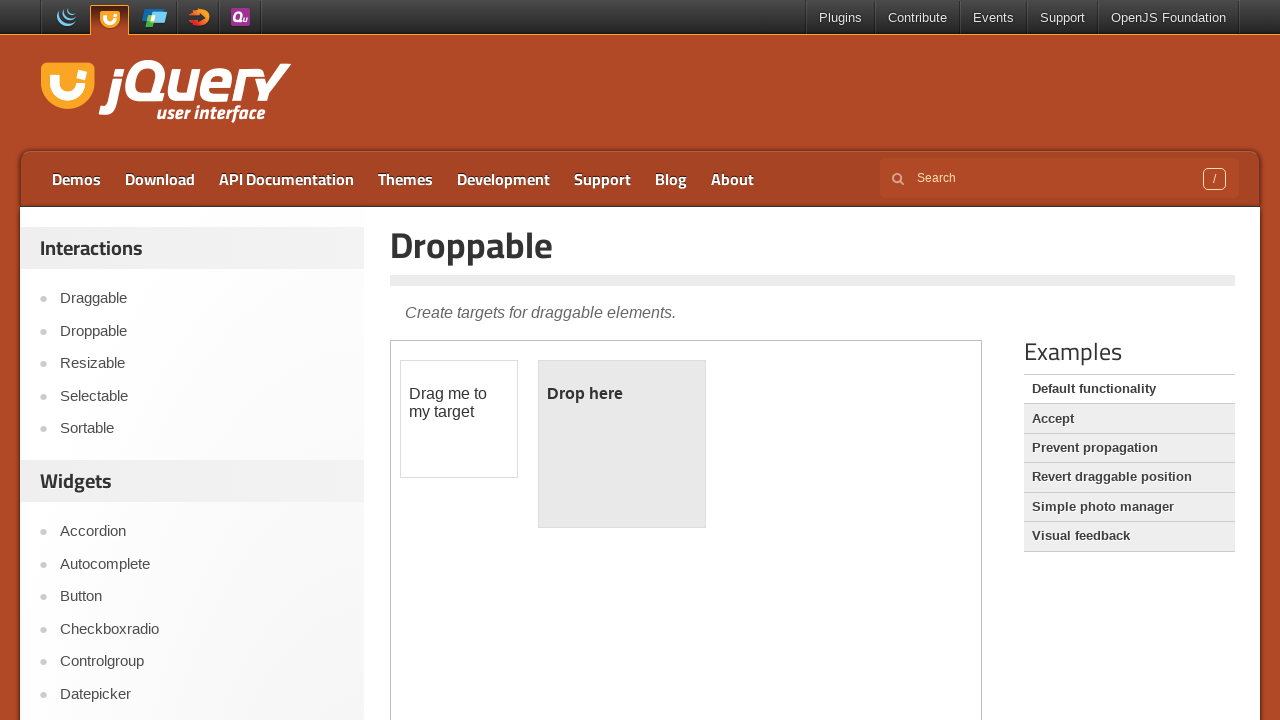

Located the iframe containing drag and drop demo
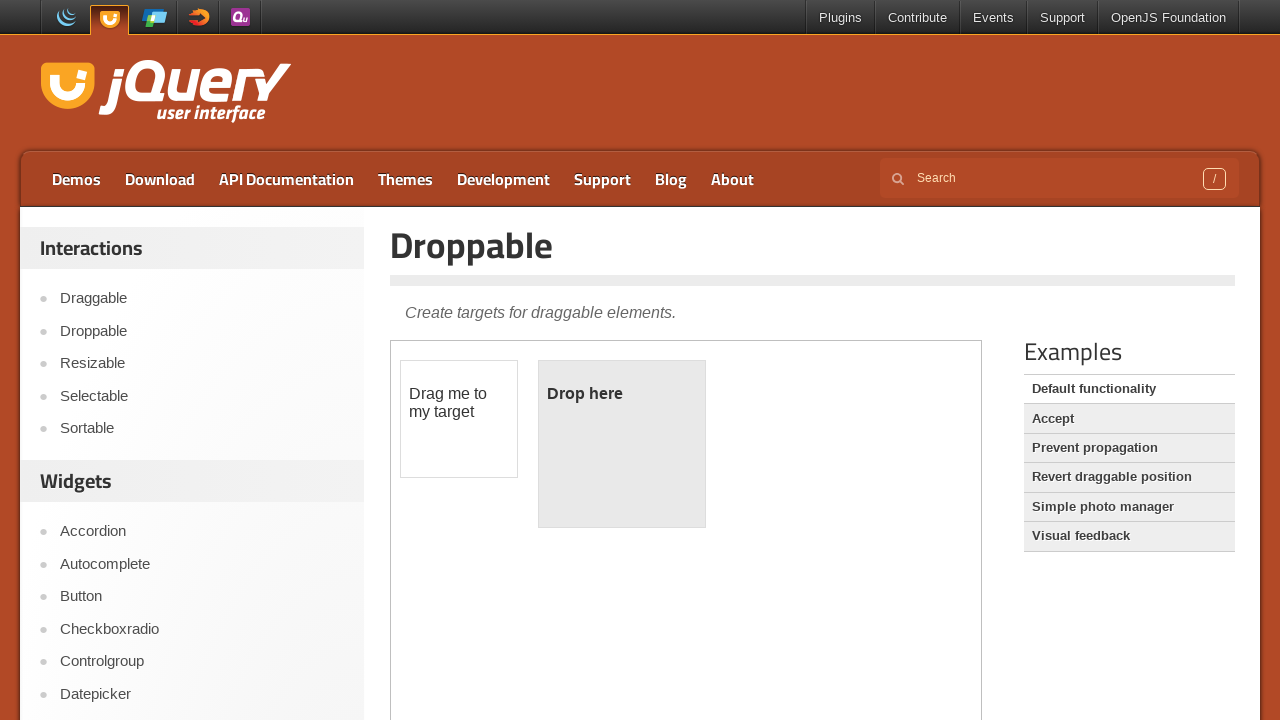

Located draggable element 'Drag me to my target'
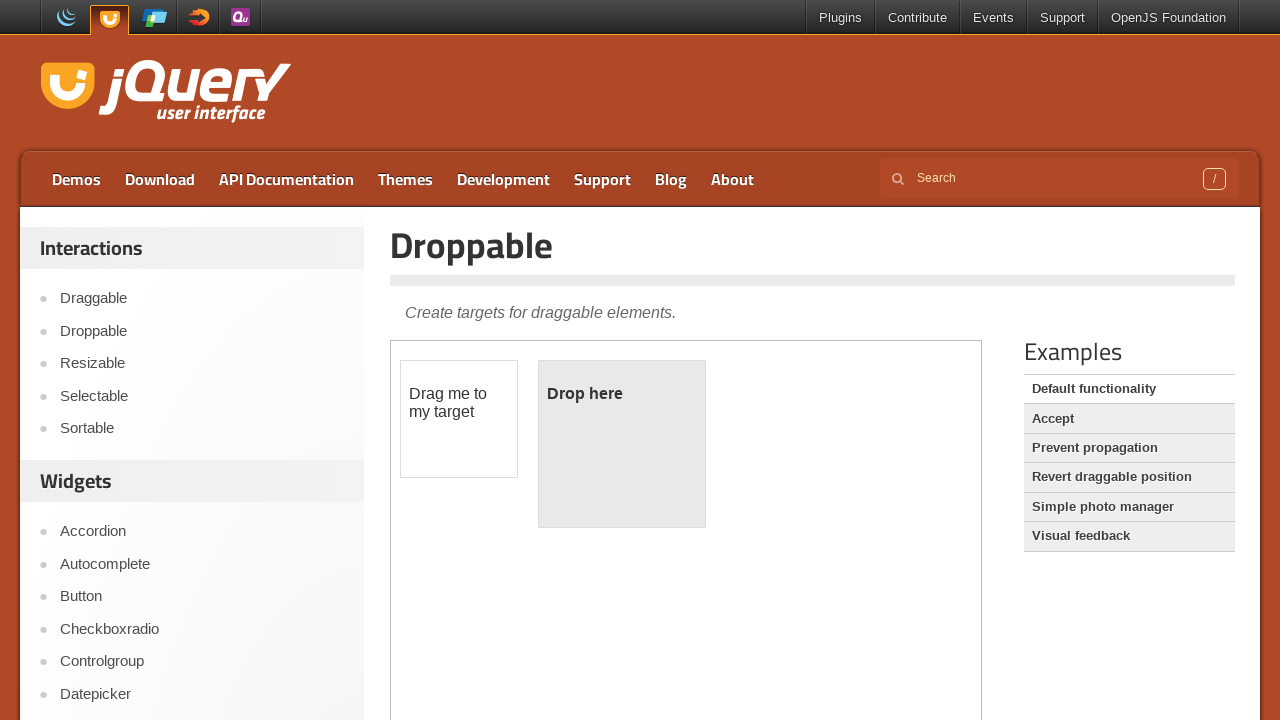

Located drop target element 'Drop here'
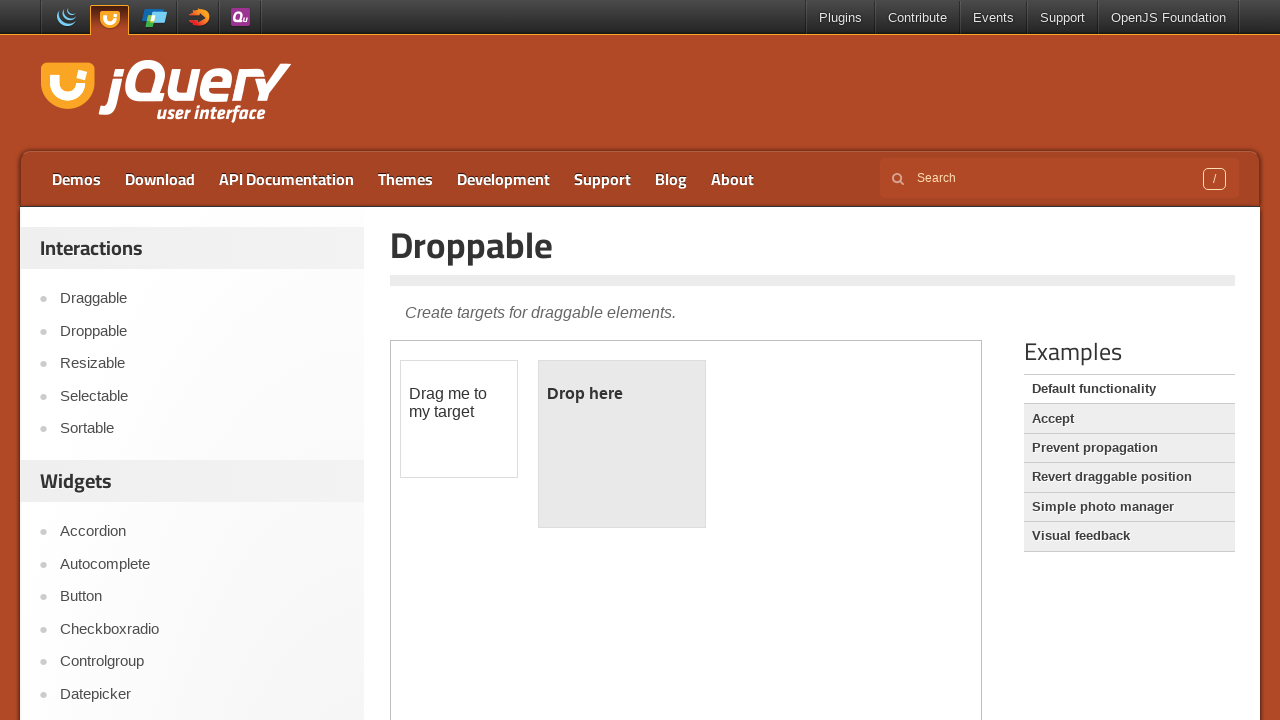

Dragged 'Drag me to my target' element to 'Drop here' target zone at (622, 394)
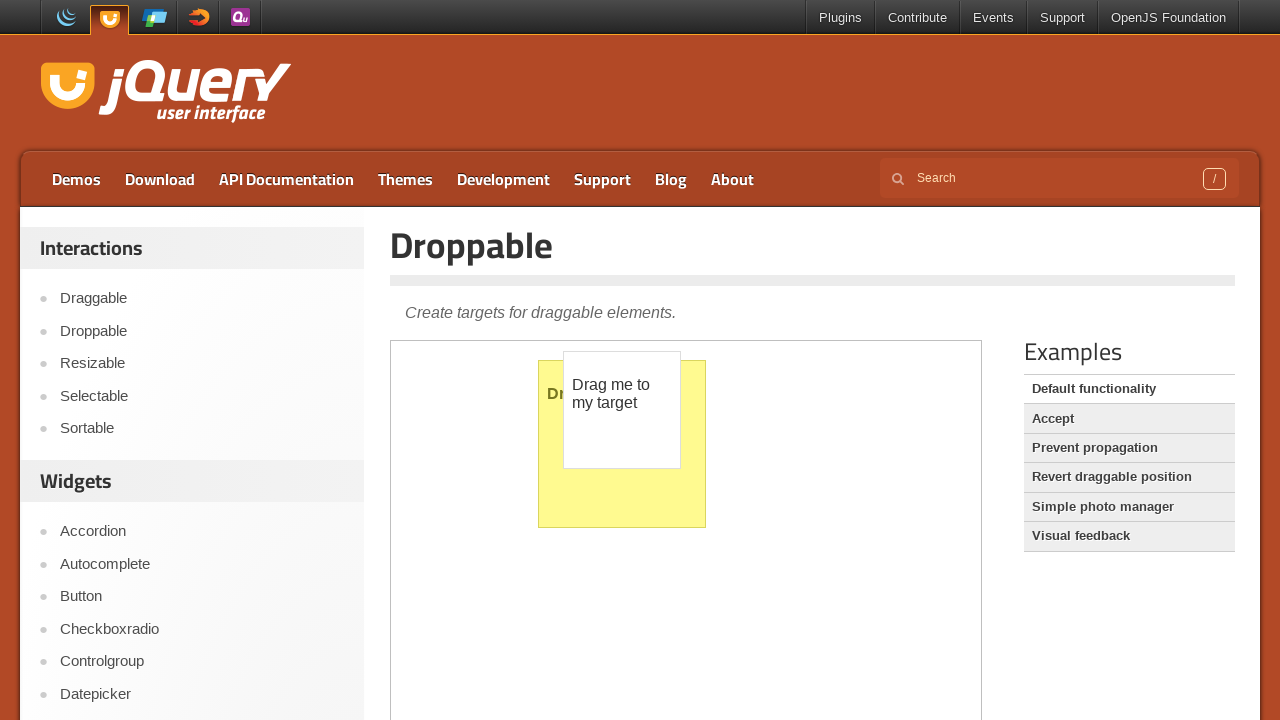

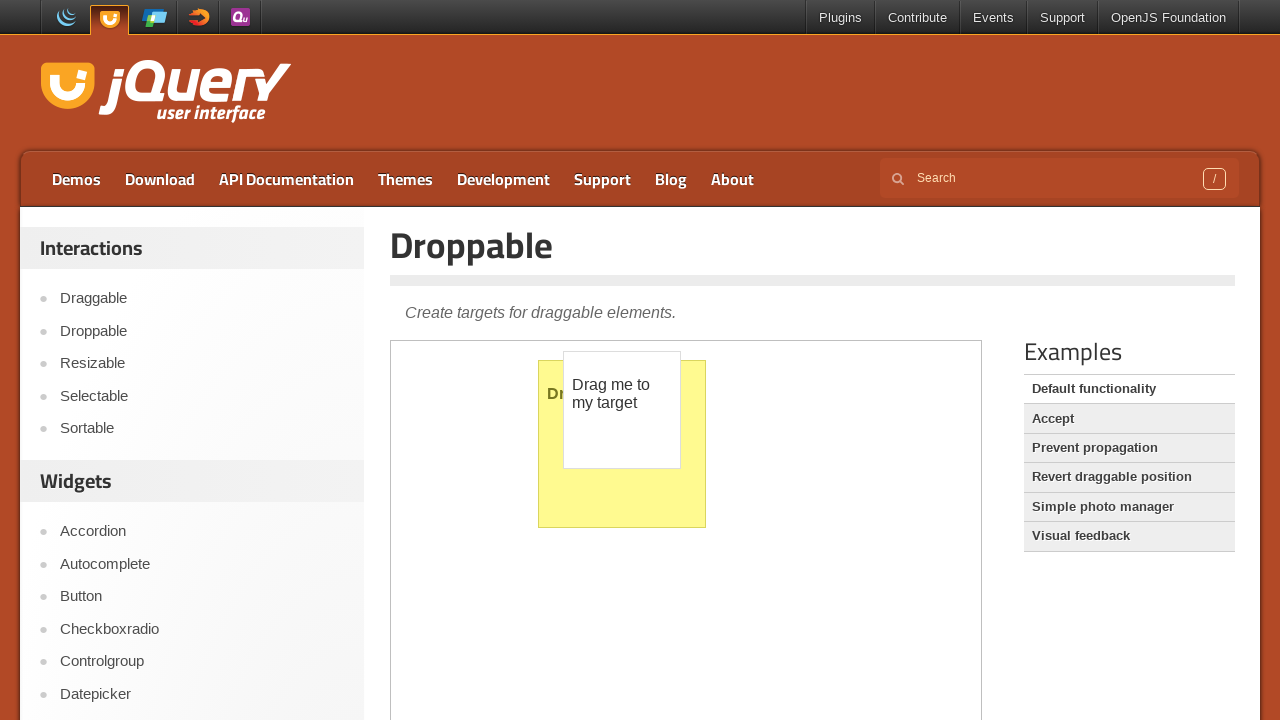